Tests file download functionality by clicking on a download link for a logo.png file

Starting URL: http://the-internet.herokuapp.com/download

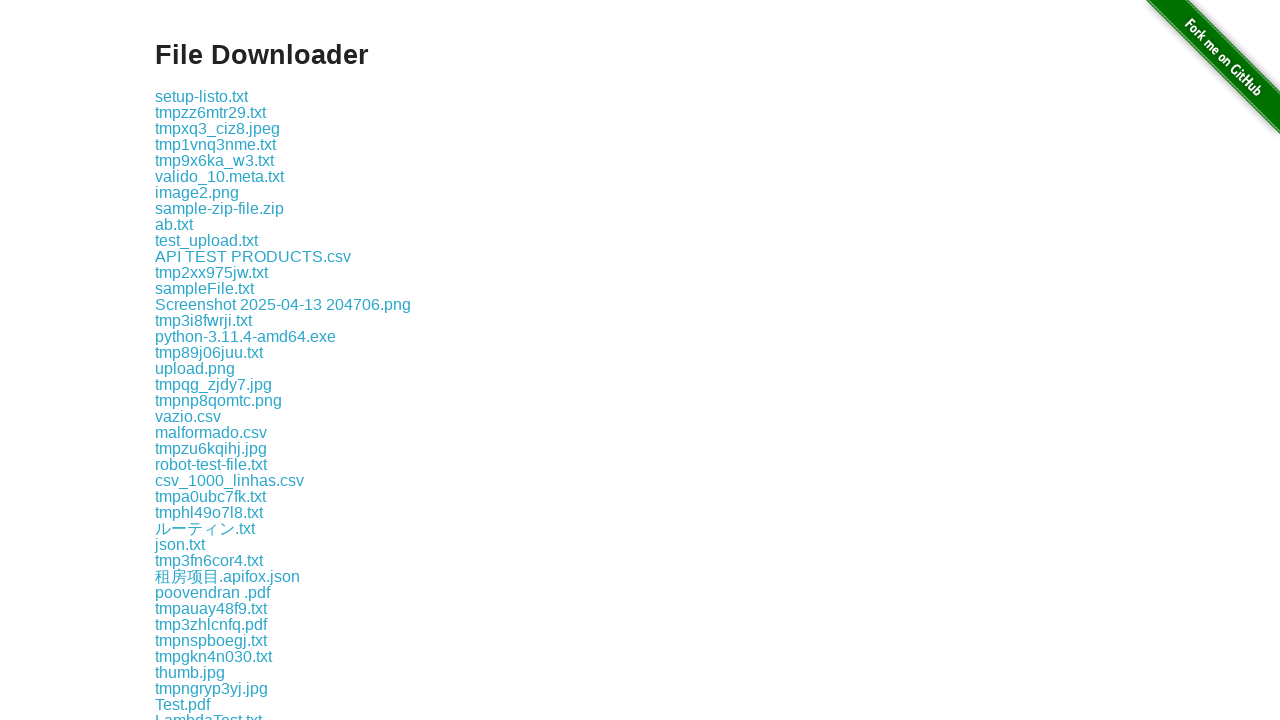

Clicked on logo.png download link at (219, 360) on xpath=//a[contains(text(),'logo.png')]
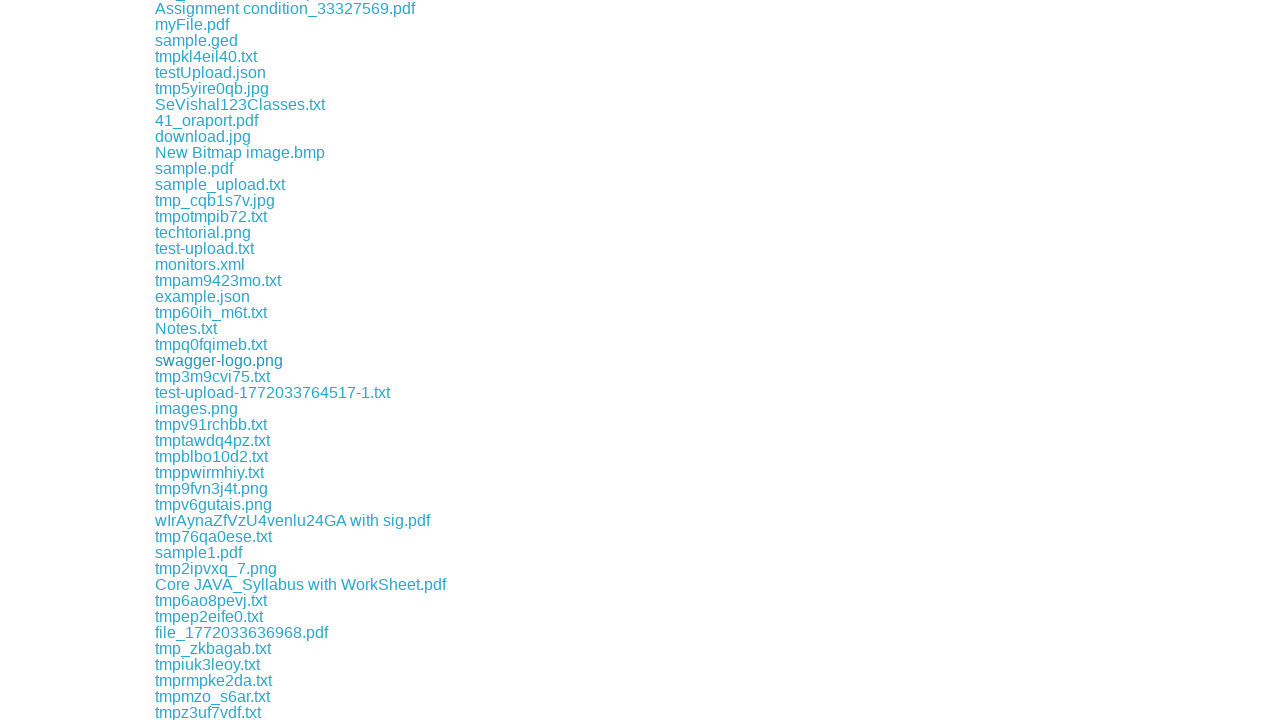

Waited 1 second for file download to complete
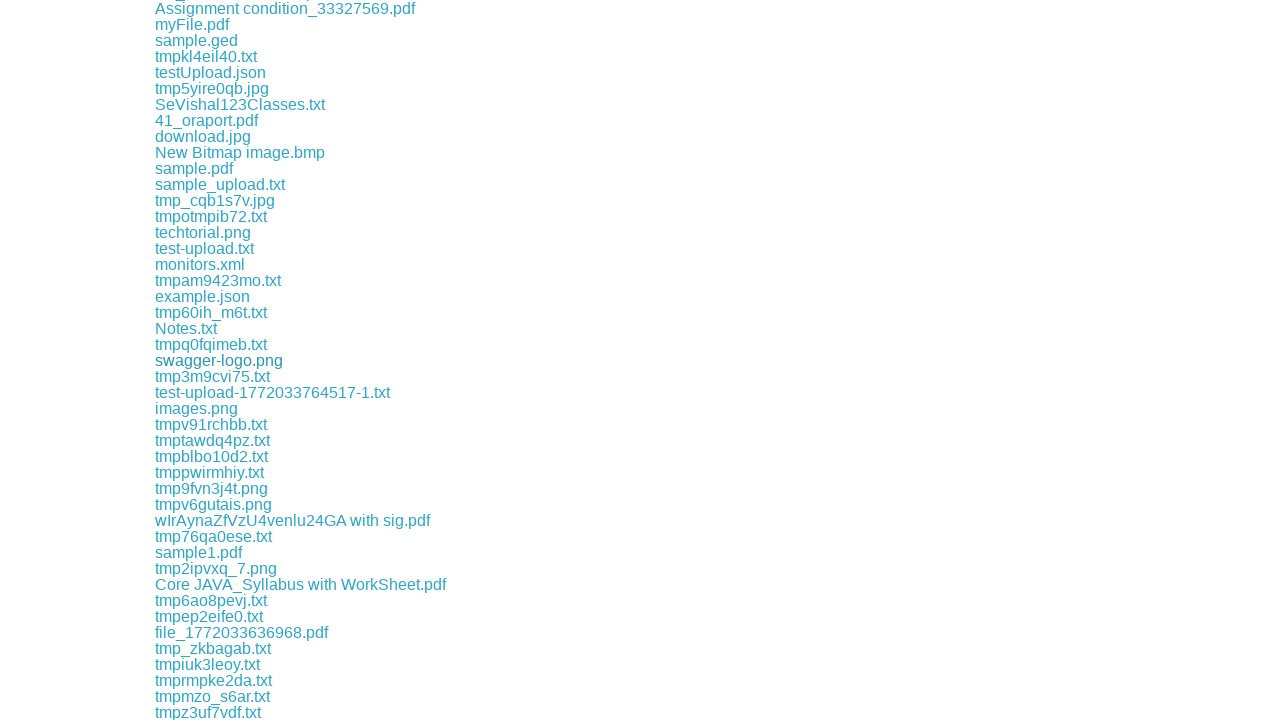

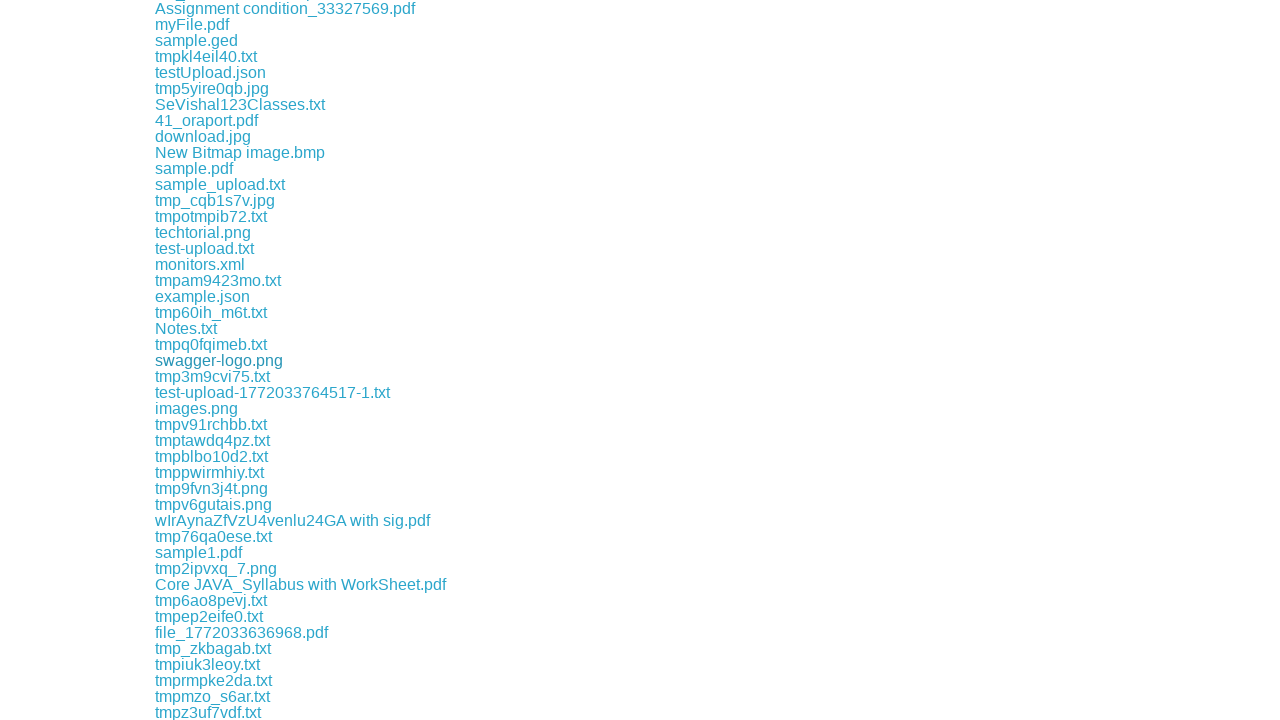